Tests the Add/Remove Elements functionality by clicking a button to add multiple elements and then clicking delete buttons to remove some of them, verifying the dynamic element interaction works correctly.

Starting URL: http://the-internet.herokuapp.com/

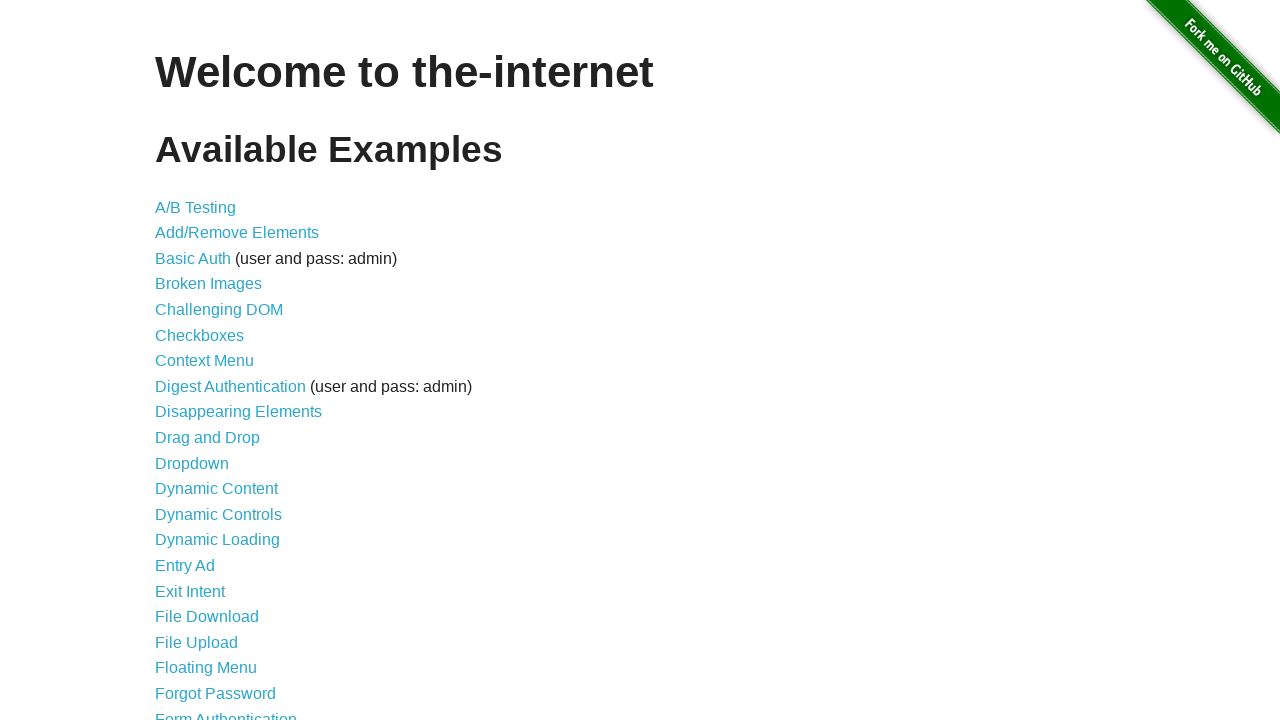

Clicked on Add/Remove Elements link at (237, 233) on text=Add/Remove Elements
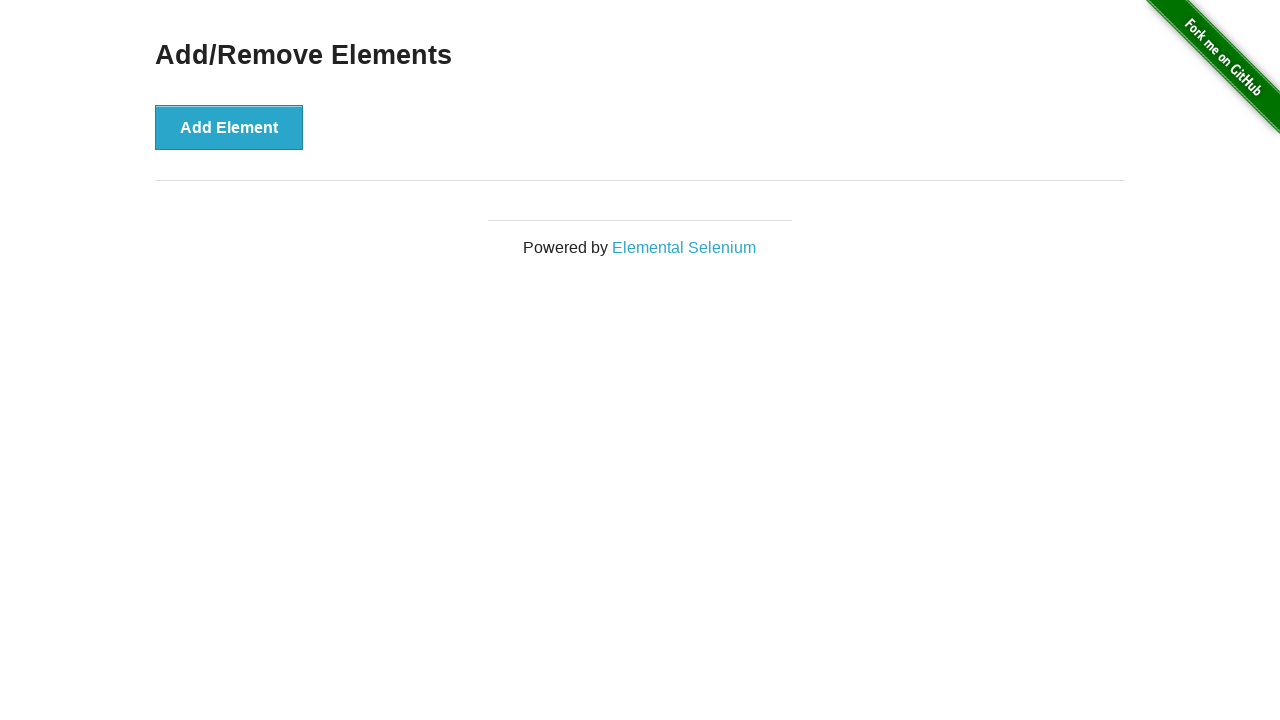

Add Element button appeared on page
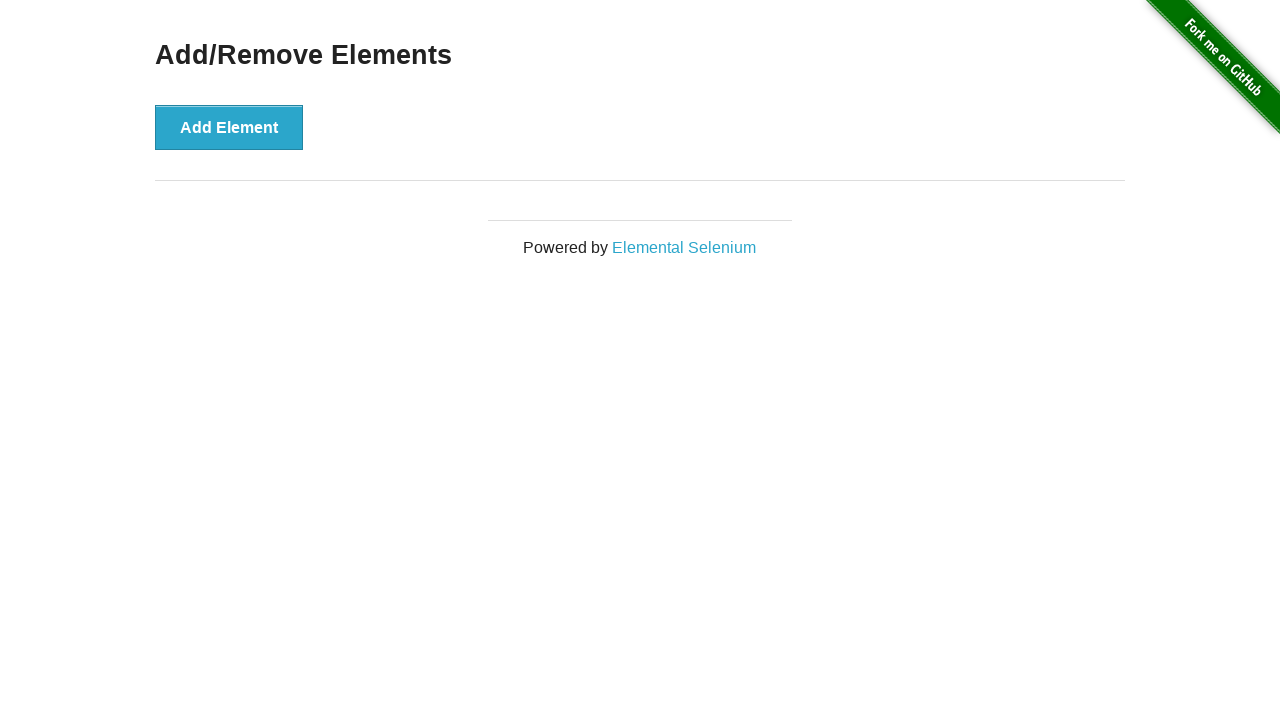

Clicked Add Element button (click 1 of 5) at (229, 127) on button:has-text('Add Element')
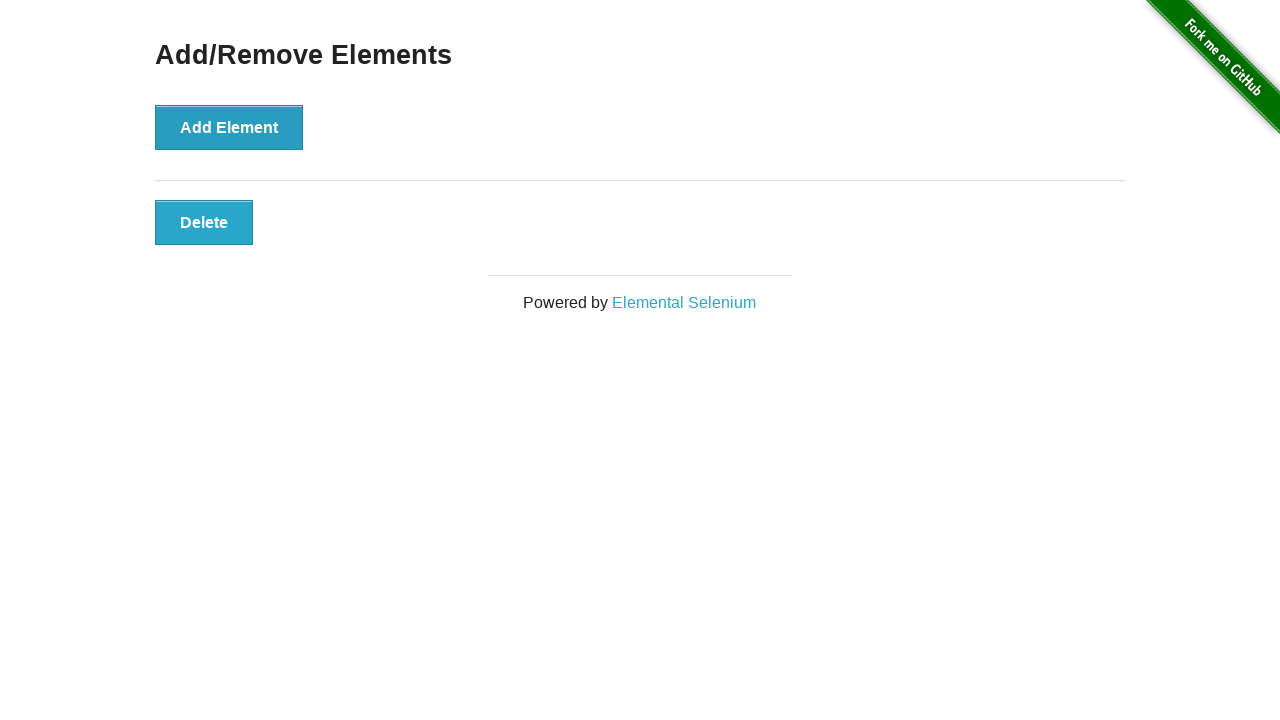

Clicked Add Element button (click 2 of 5) at (229, 127) on button:has-text('Add Element')
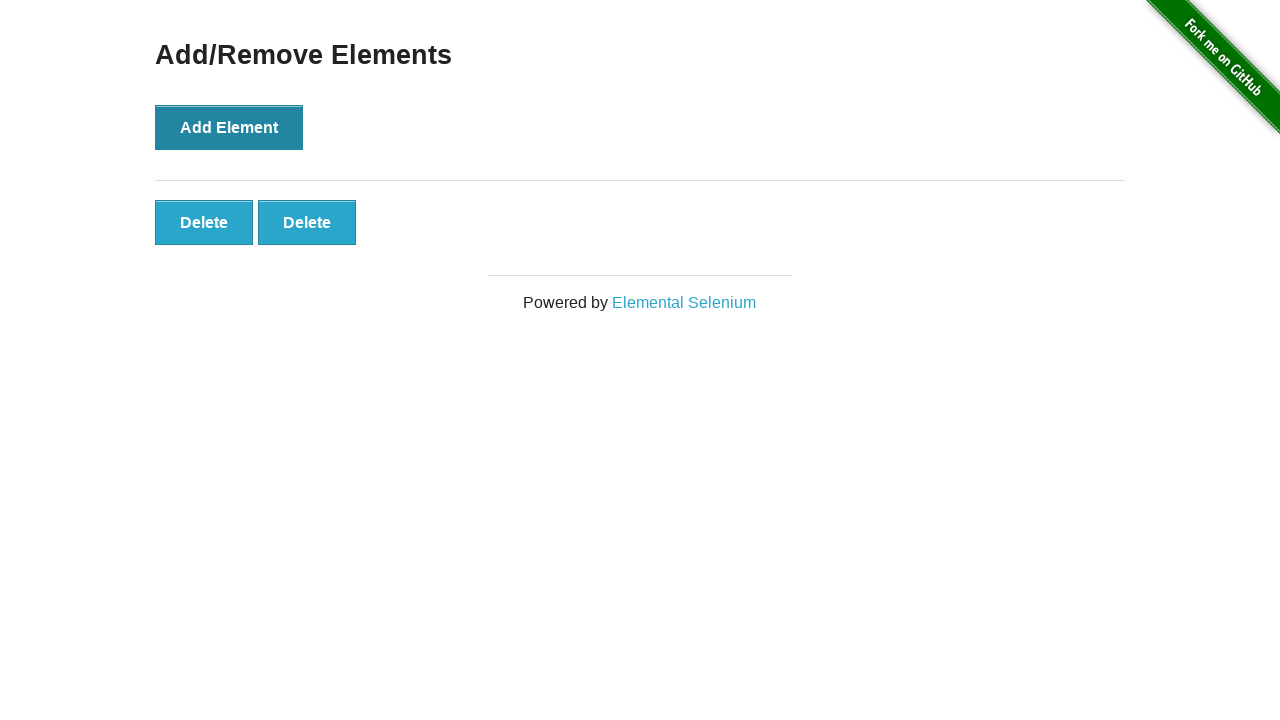

Clicked Add Element button (click 3 of 5) at (229, 127) on button:has-text('Add Element')
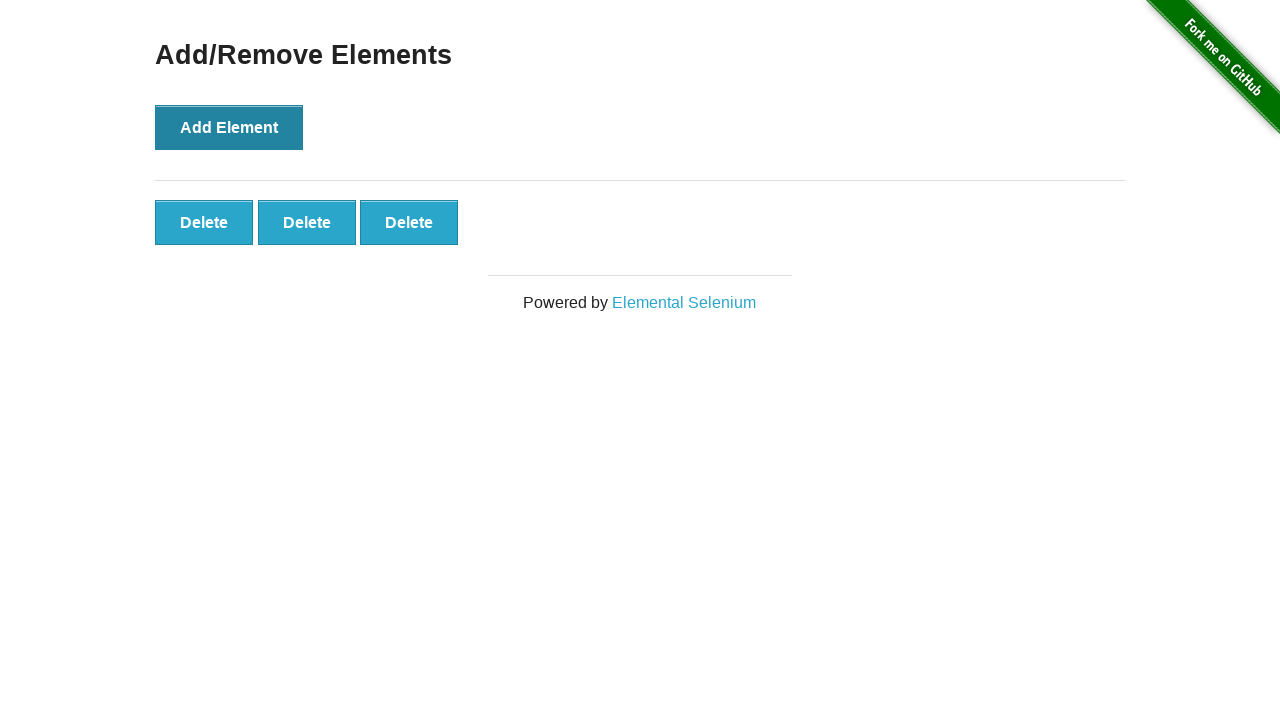

Clicked Add Element button (click 4 of 5) at (229, 127) on button:has-text('Add Element')
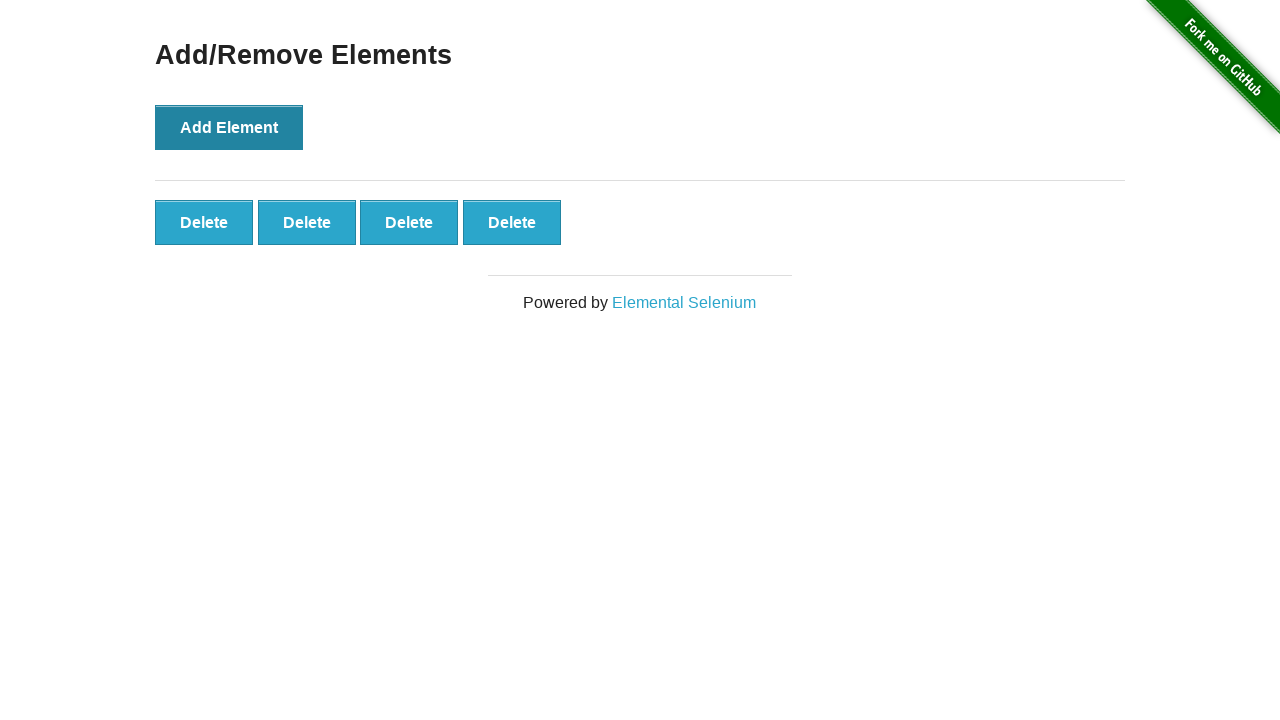

Clicked Add Element button (click 5 of 5) at (229, 127) on button:has-text('Add Element')
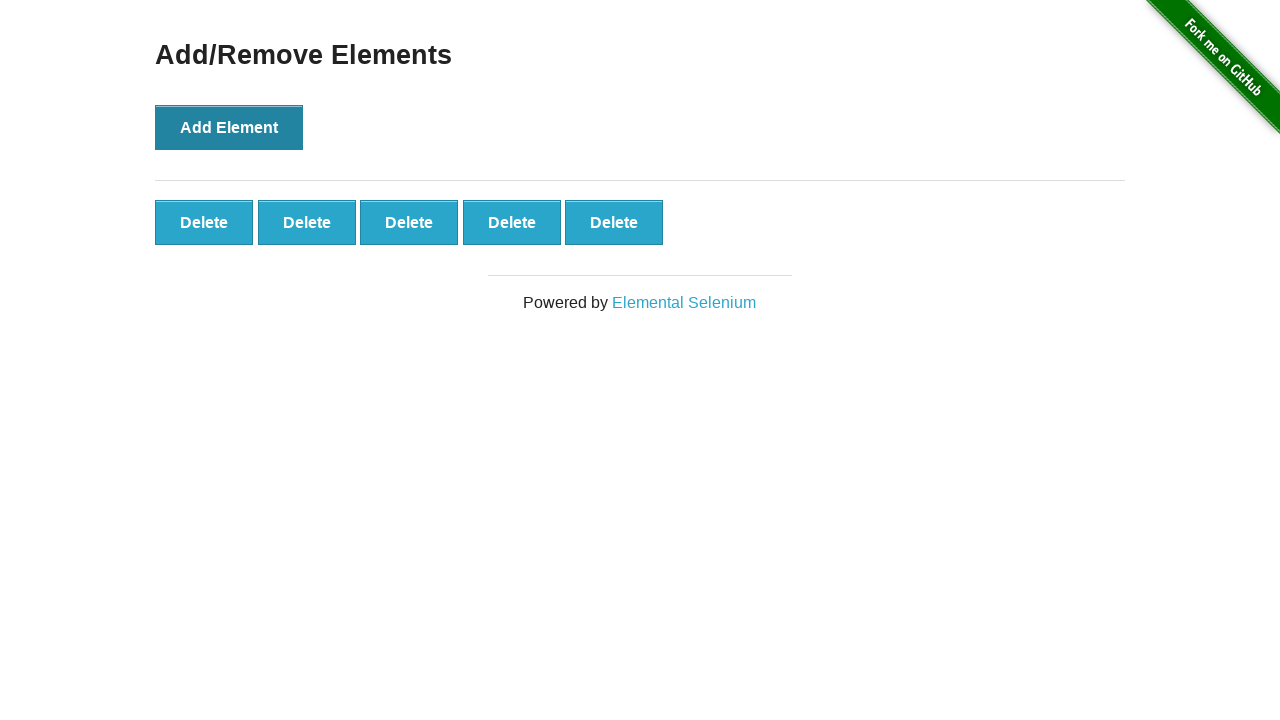

Delete buttons appeared after adding elements
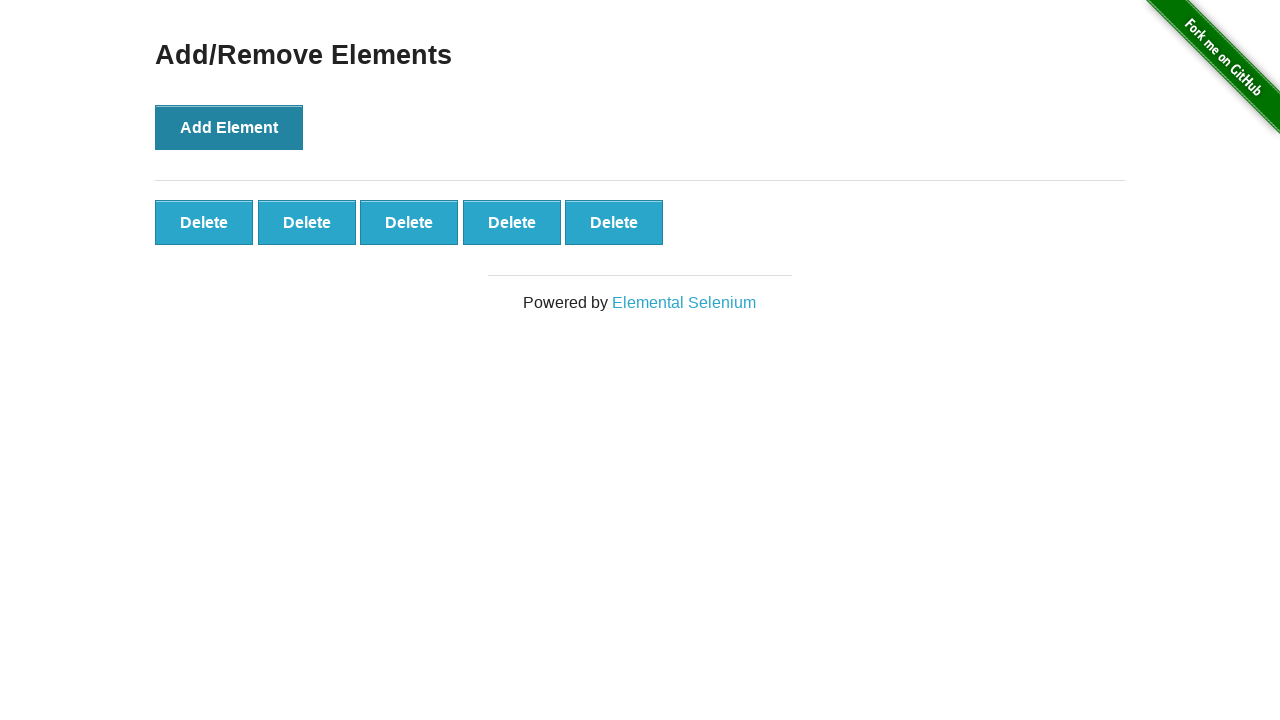

Clicked delete button (removal 1 of 3) at (204, 222) on #elements button >> nth=0
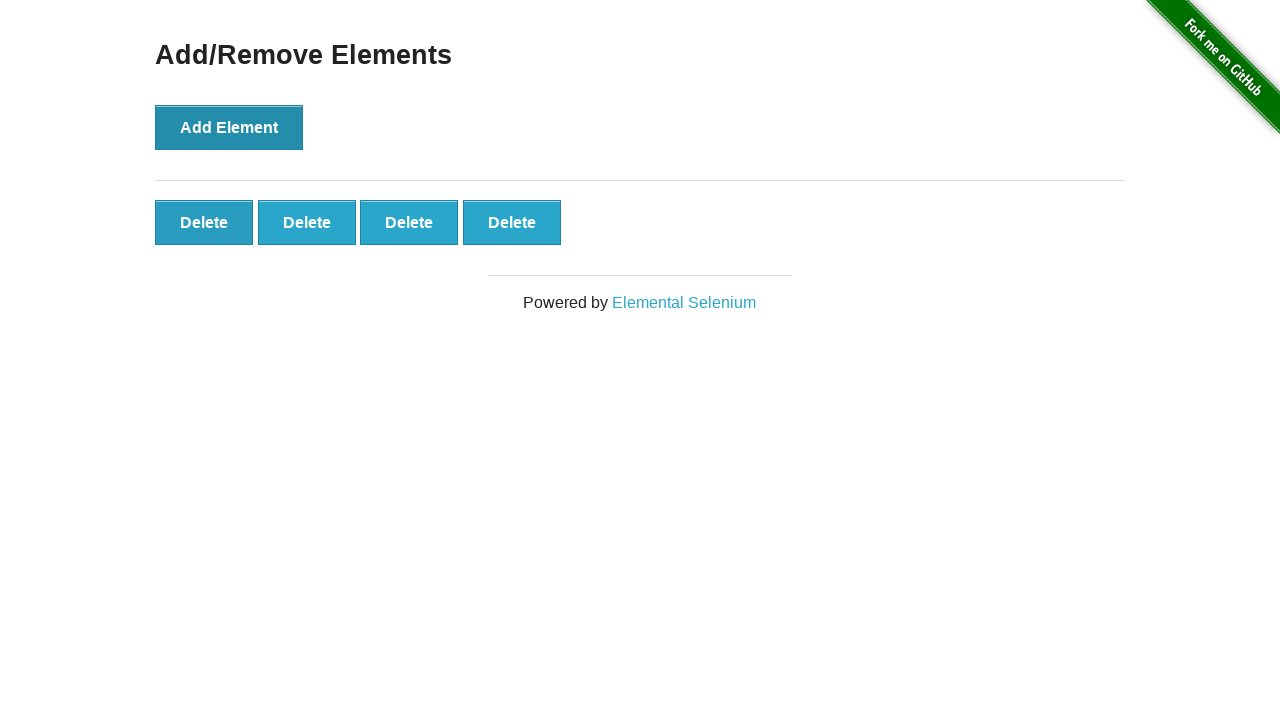

Clicked delete button (removal 2 of 3) at (204, 222) on #elements button >> nth=0
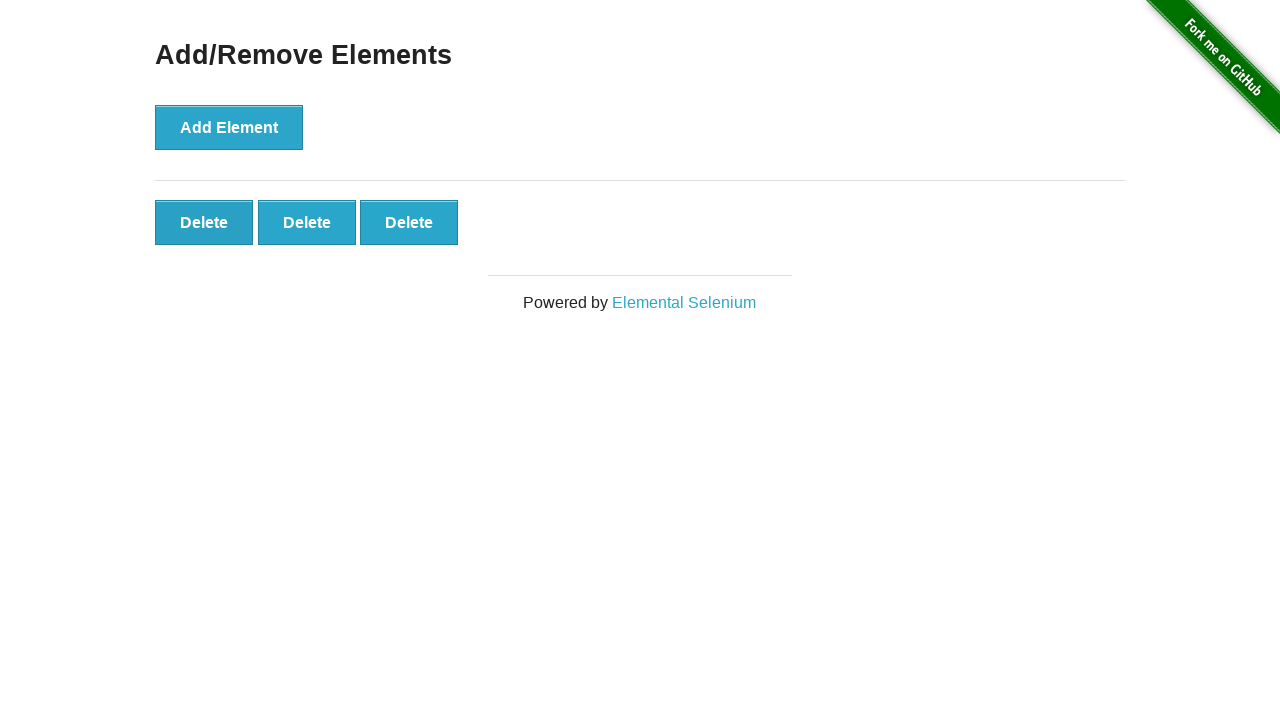

Clicked delete button (removal 3 of 3) at (204, 222) on #elements button >> nth=0
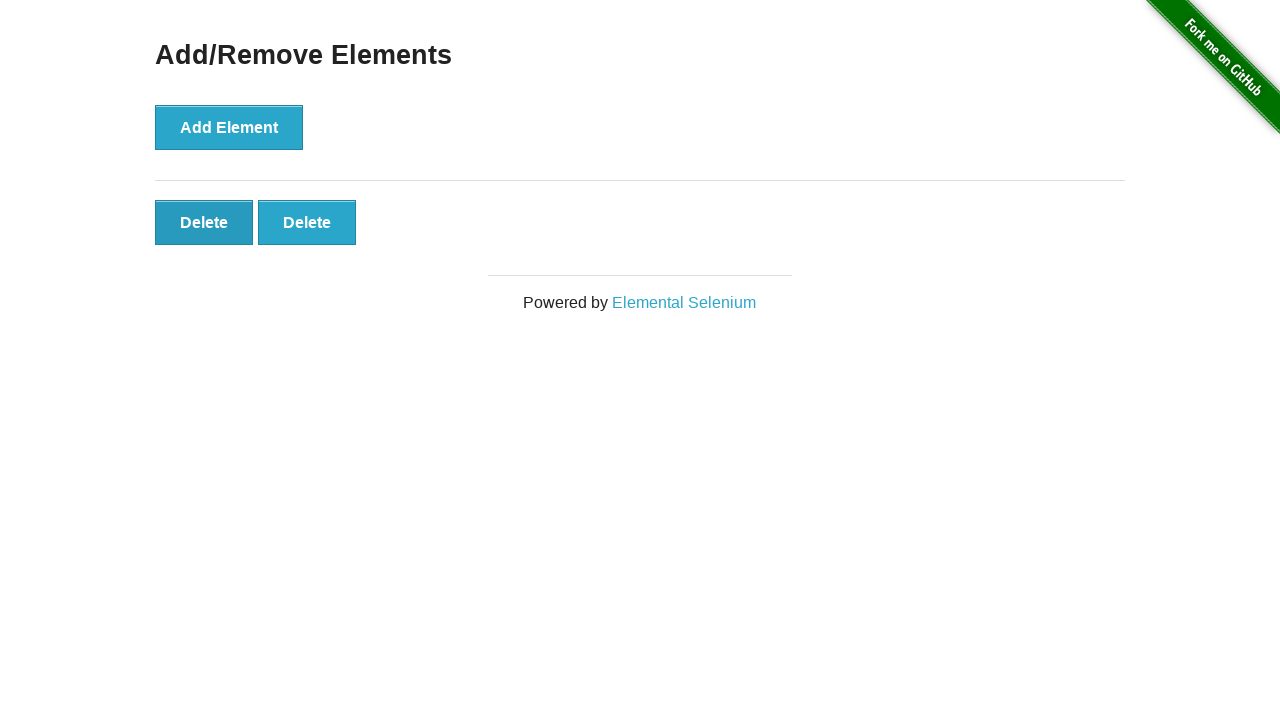

Verified remaining elements: 2 delete buttons present (expected 2)
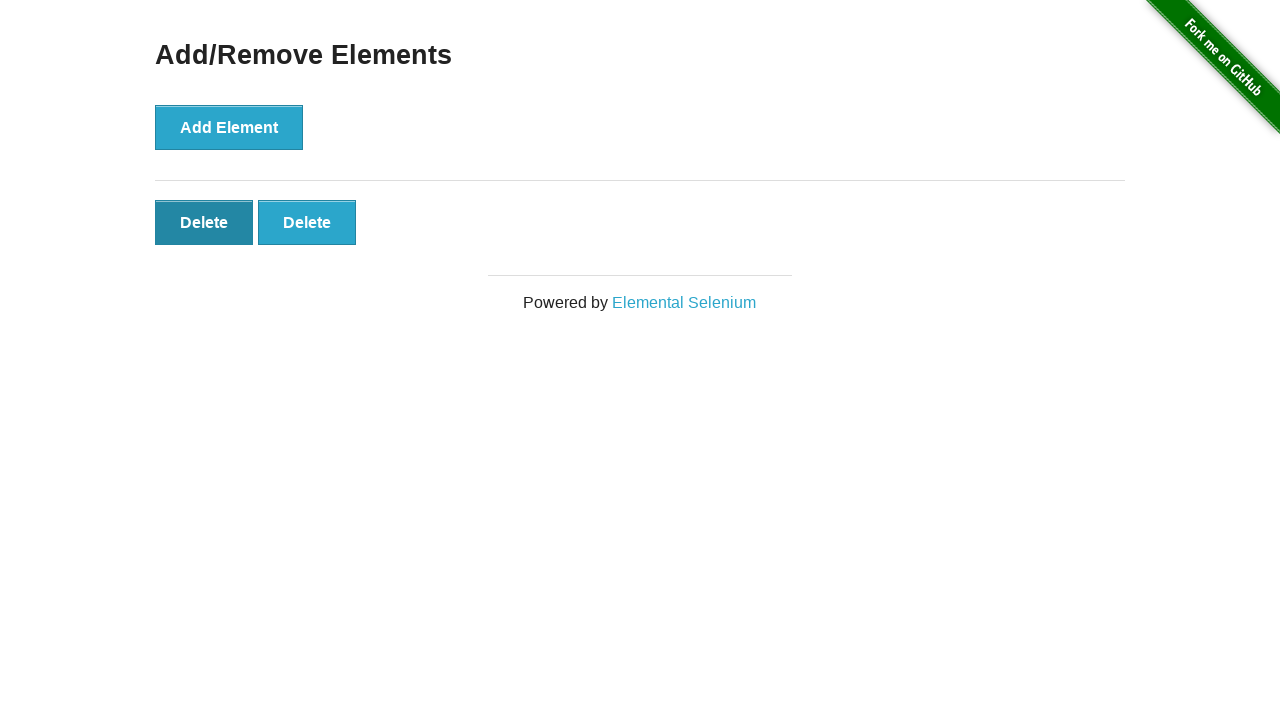

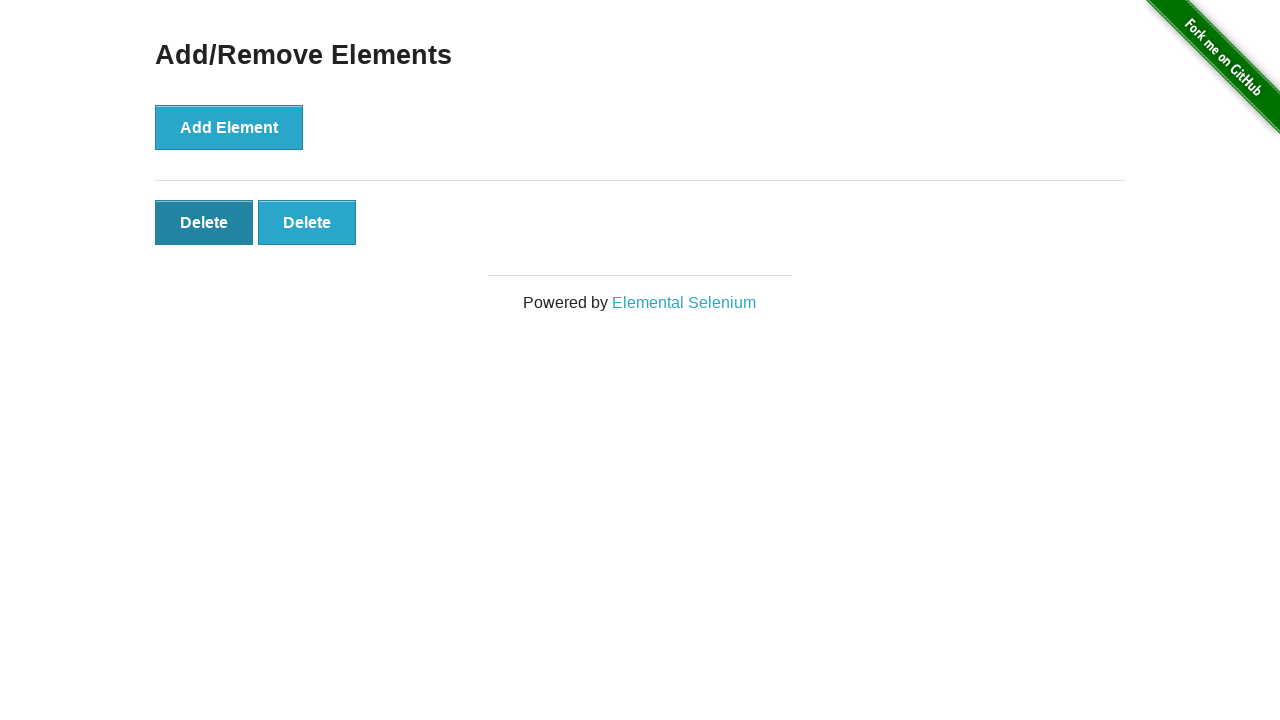